Tests basic navigation by visiting two Israeli news websites (Walla and Ynet) in sequence

Starting URL: http://www.walla.co.il

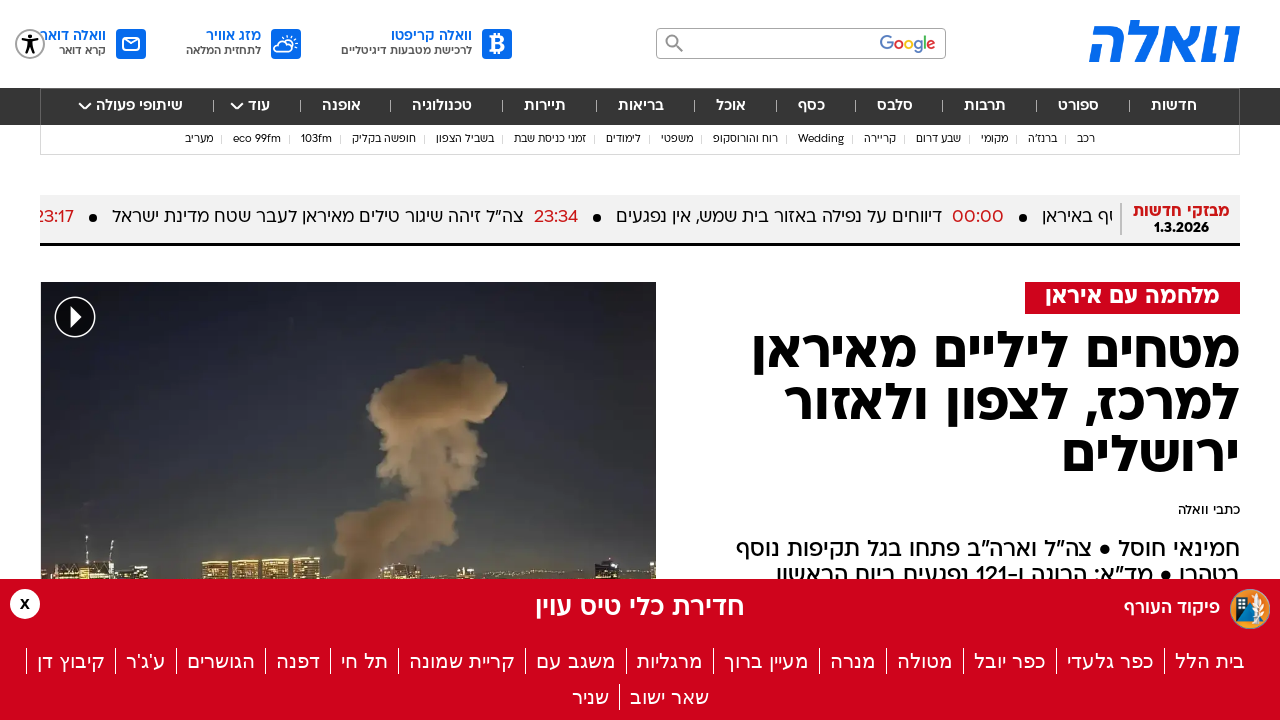

Navigated to Walla news website (http://www.walla.co.il)
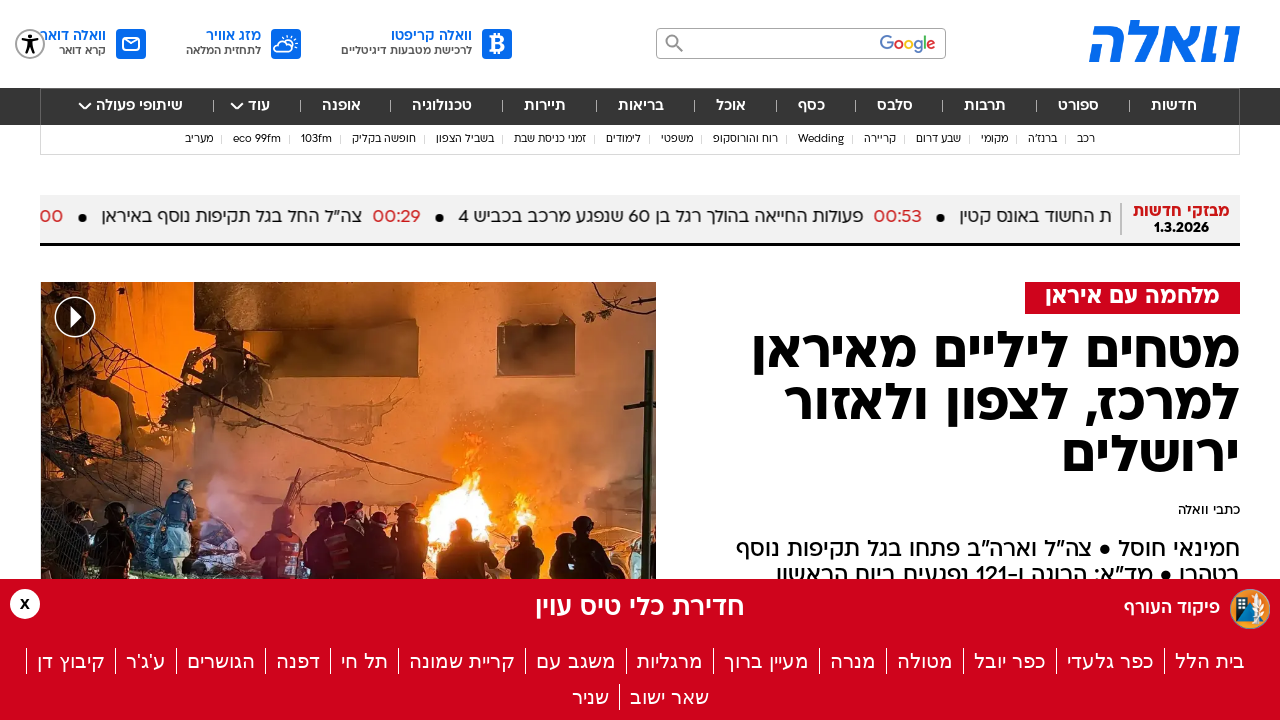

Navigated to Ynet news website (http://www.ynet.co.il)
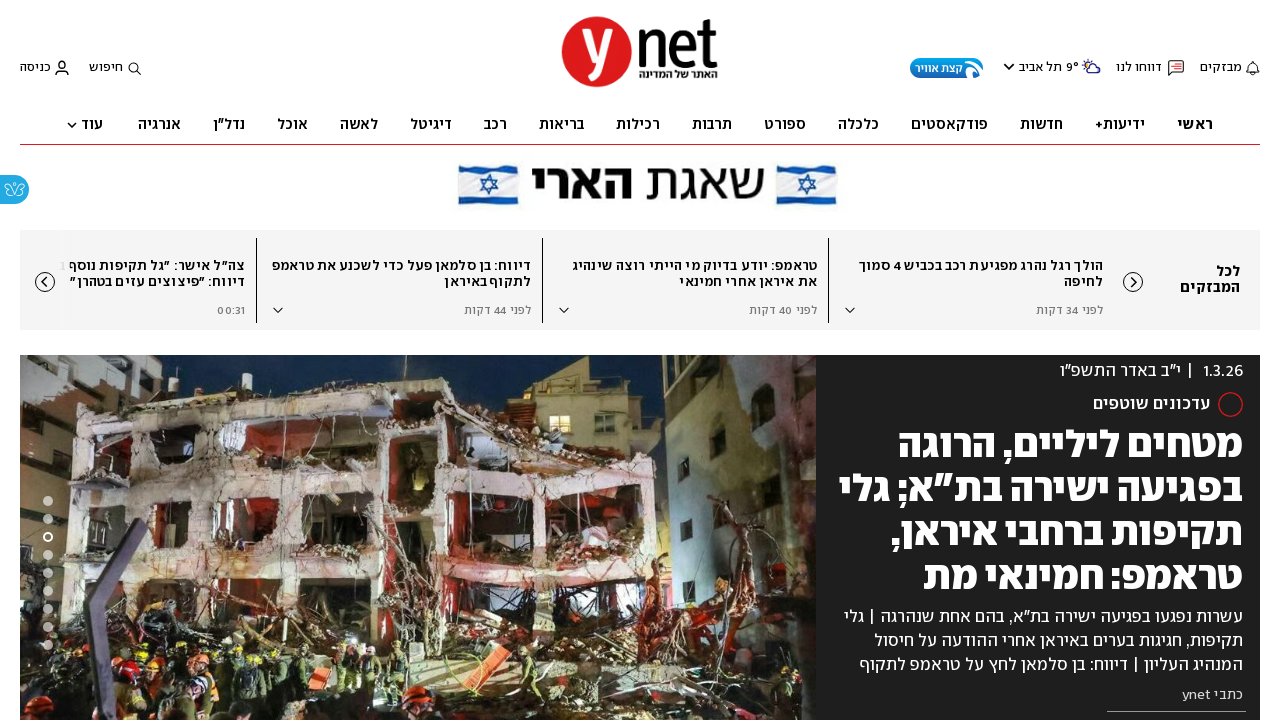

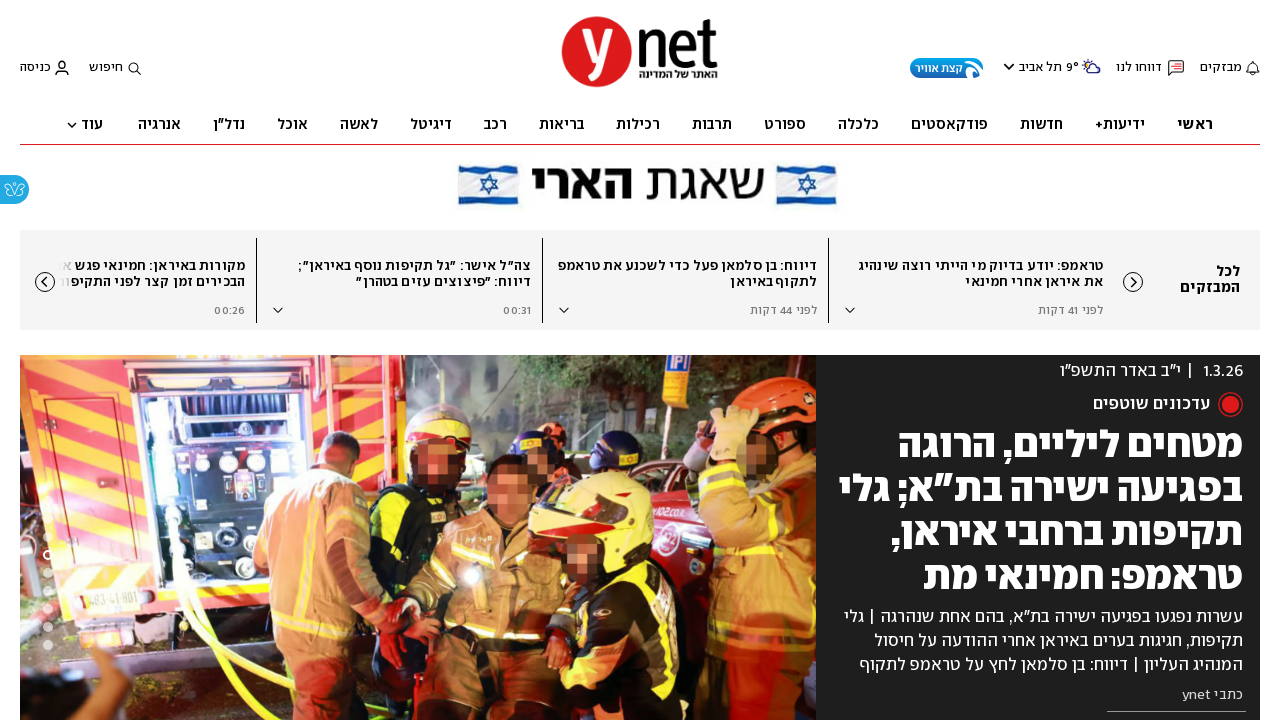